Tests browser window handling by clicking a link that opens a new window, switching to the child window to verify its content, then switching back to the parent window to verify its content.

Starting URL: https://the-internet.herokuapp.com/windows

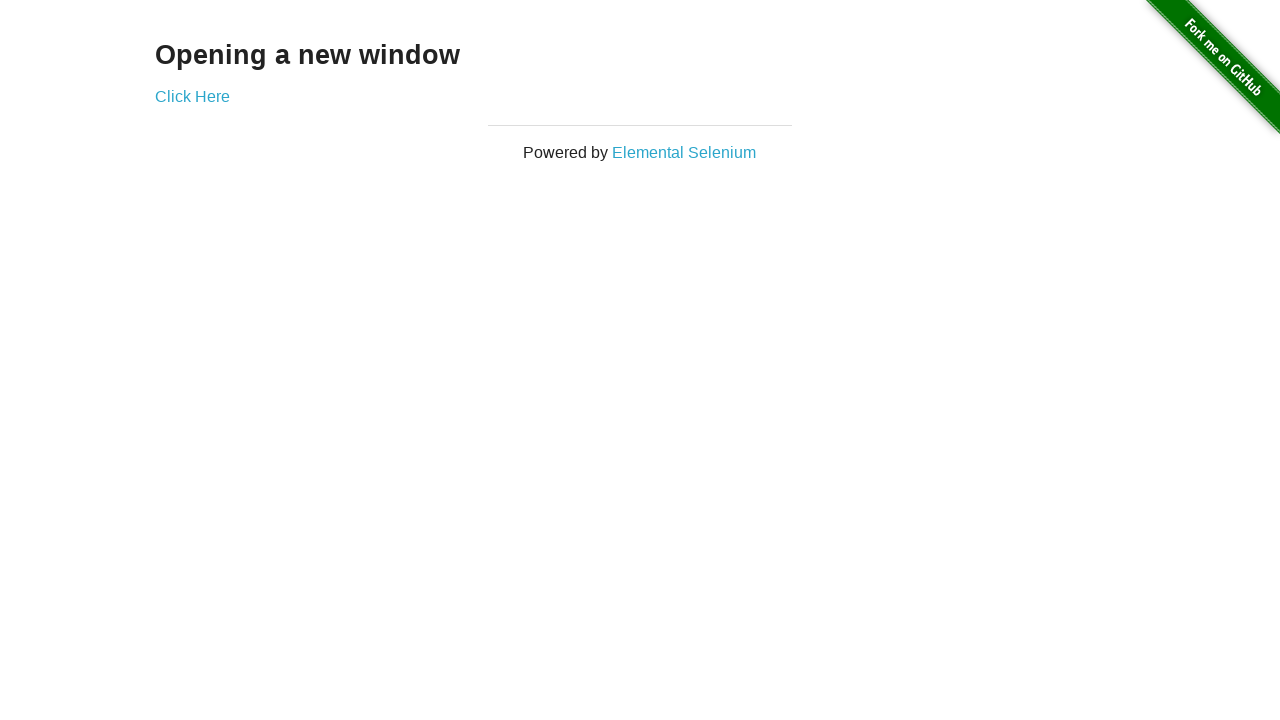

Clicked 'Click Here' link to open new window at (192, 96) on text=Click Here
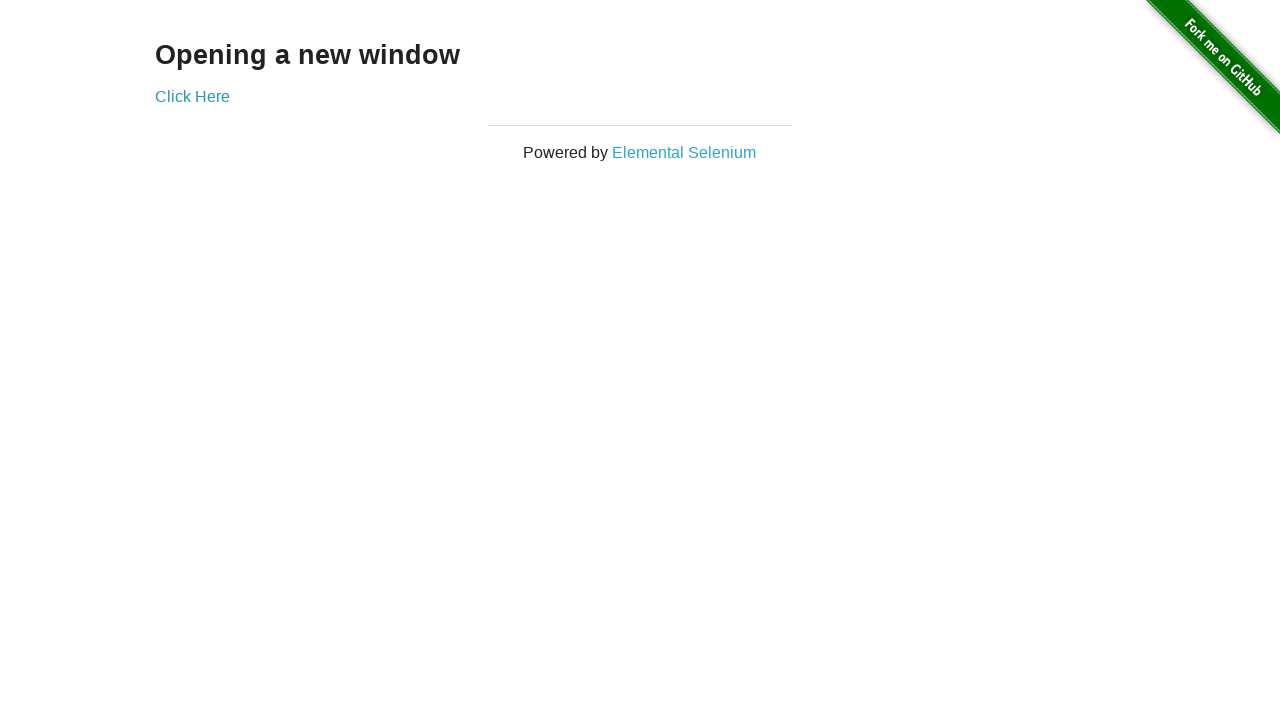

New window opened and captured at (192, 96) on text=Click Here
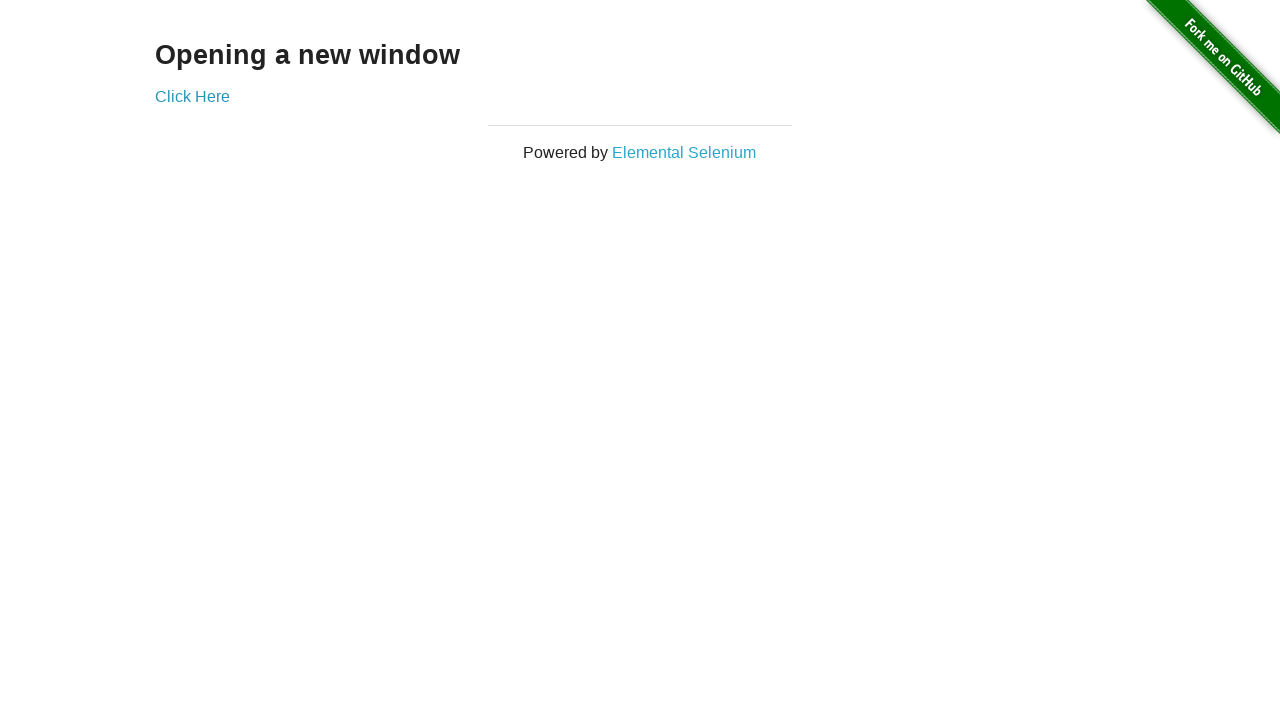

Obtained reference to new child window
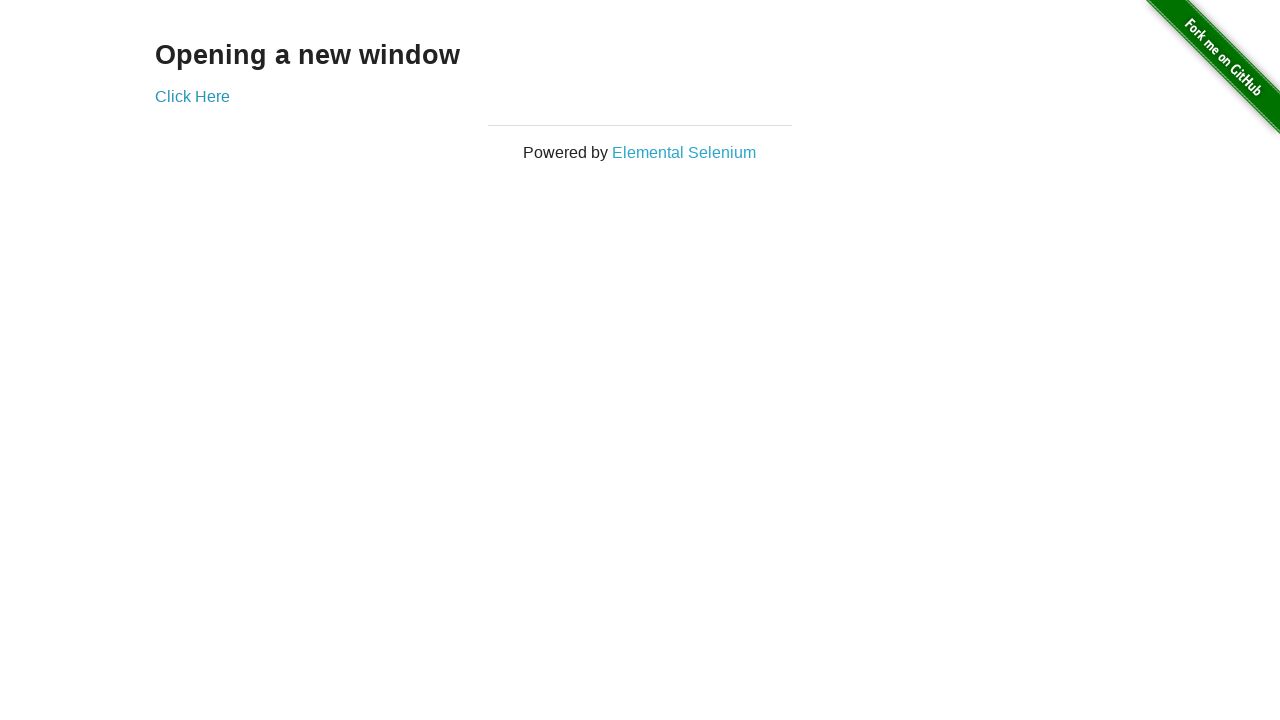

Child window finished loading
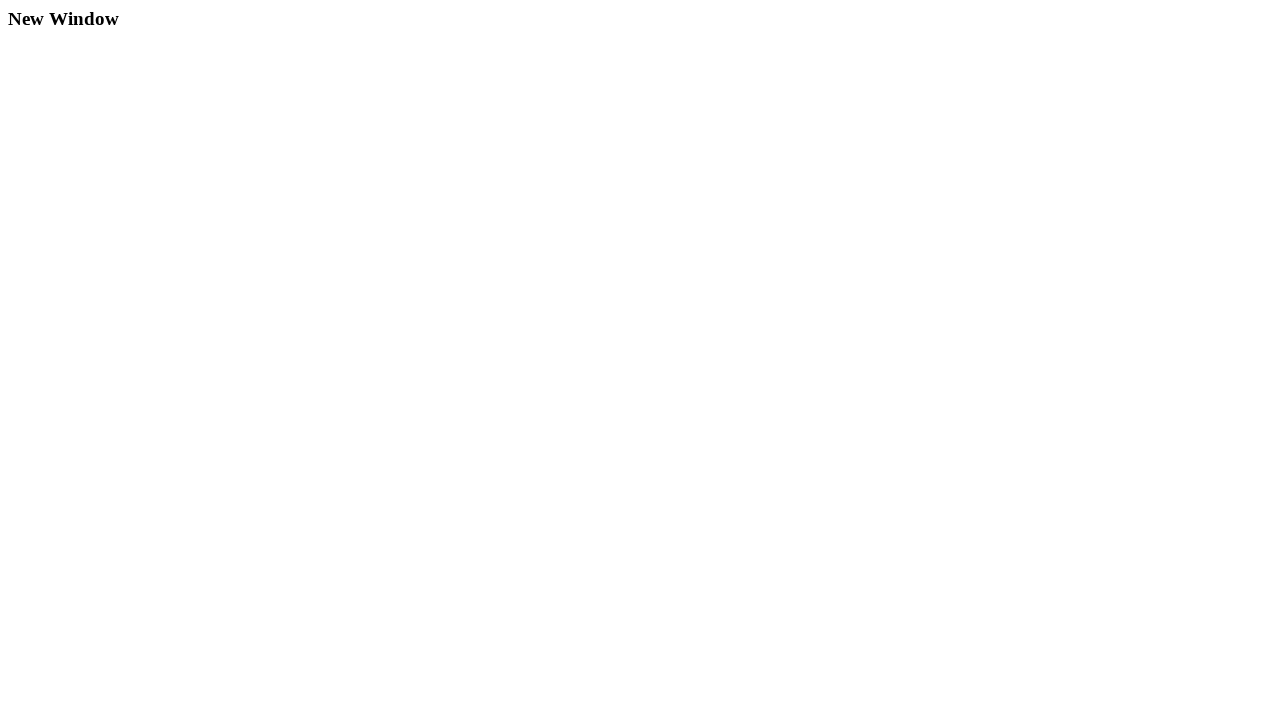

Retrieved child window heading: 'New Window'
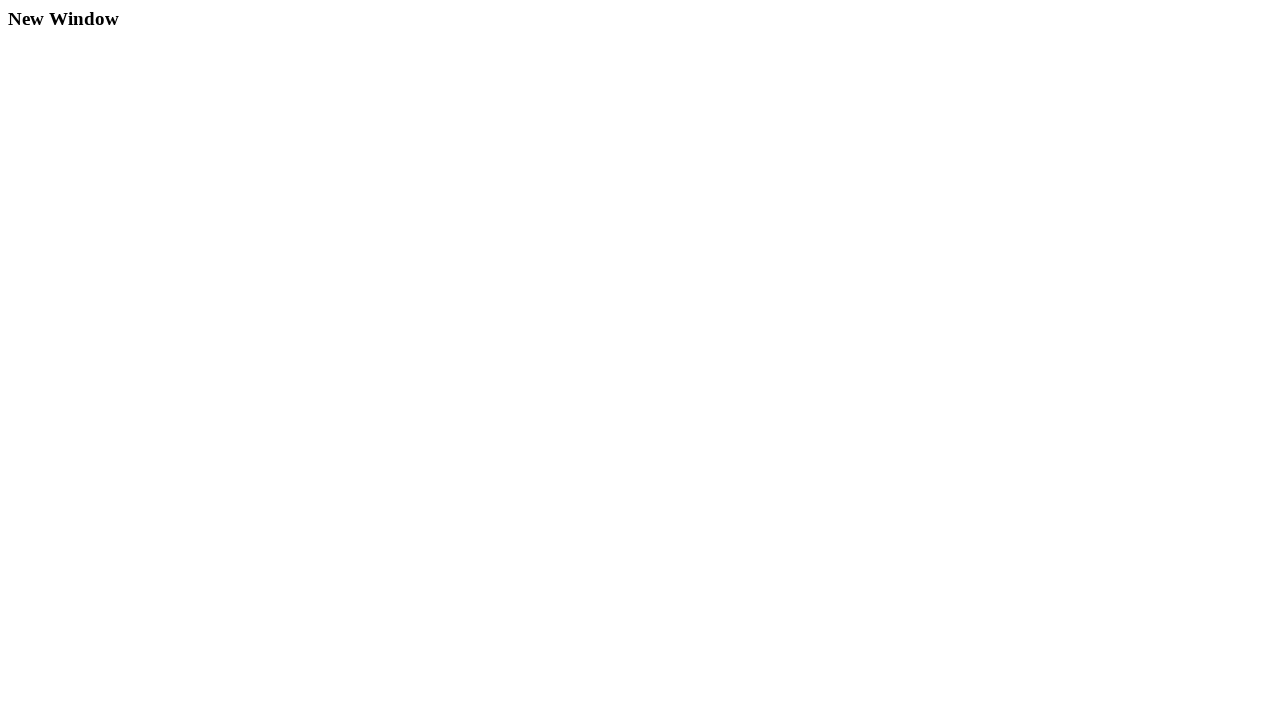

Closed child window
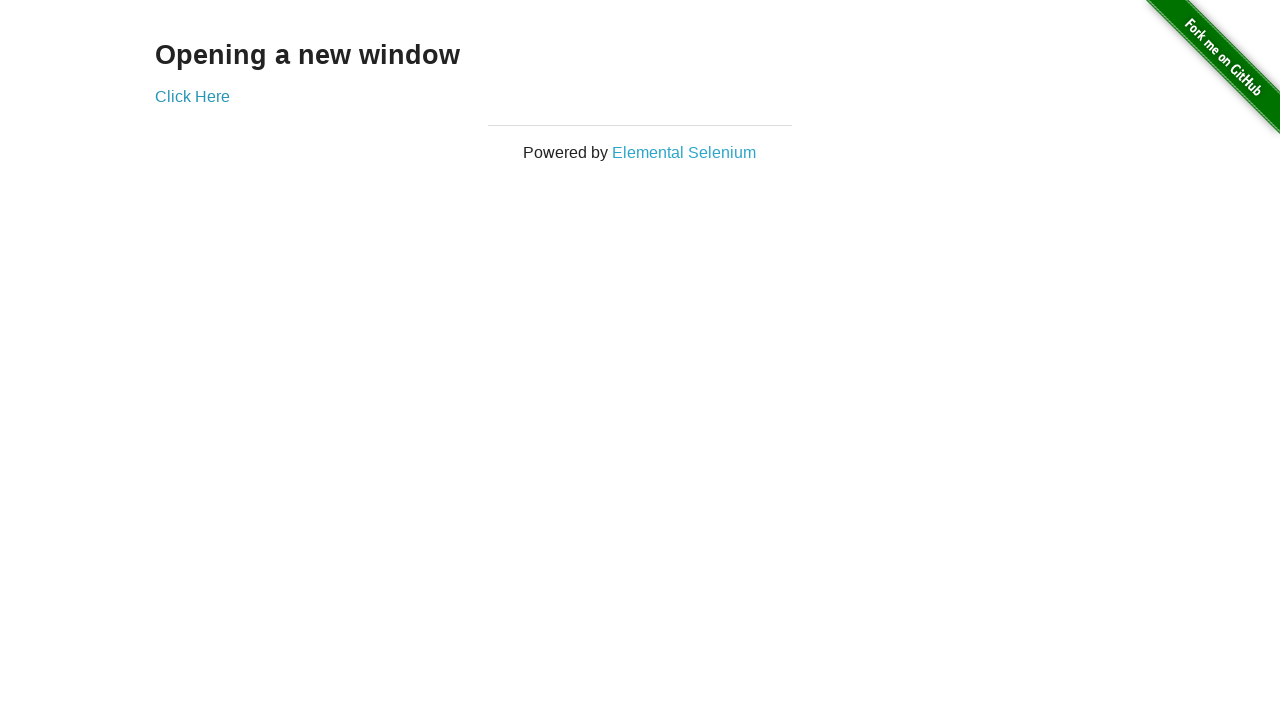

Retrieved parent window heading: 'Opening a new window'
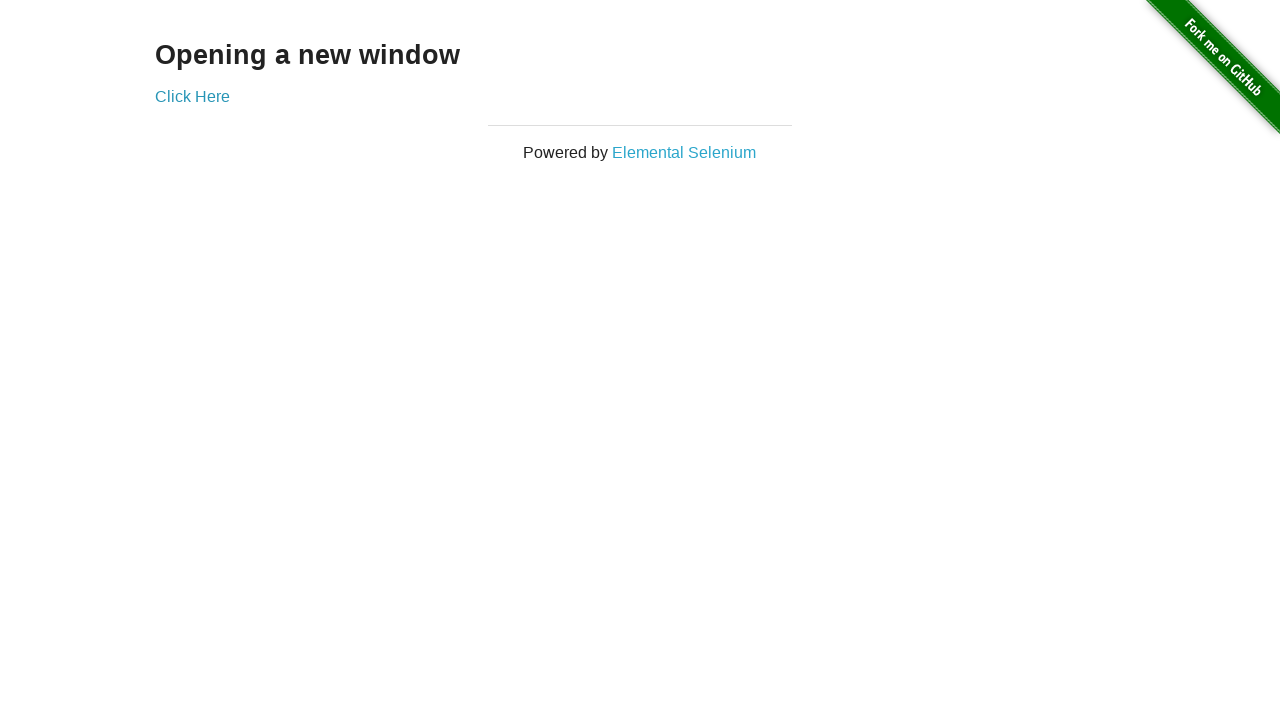

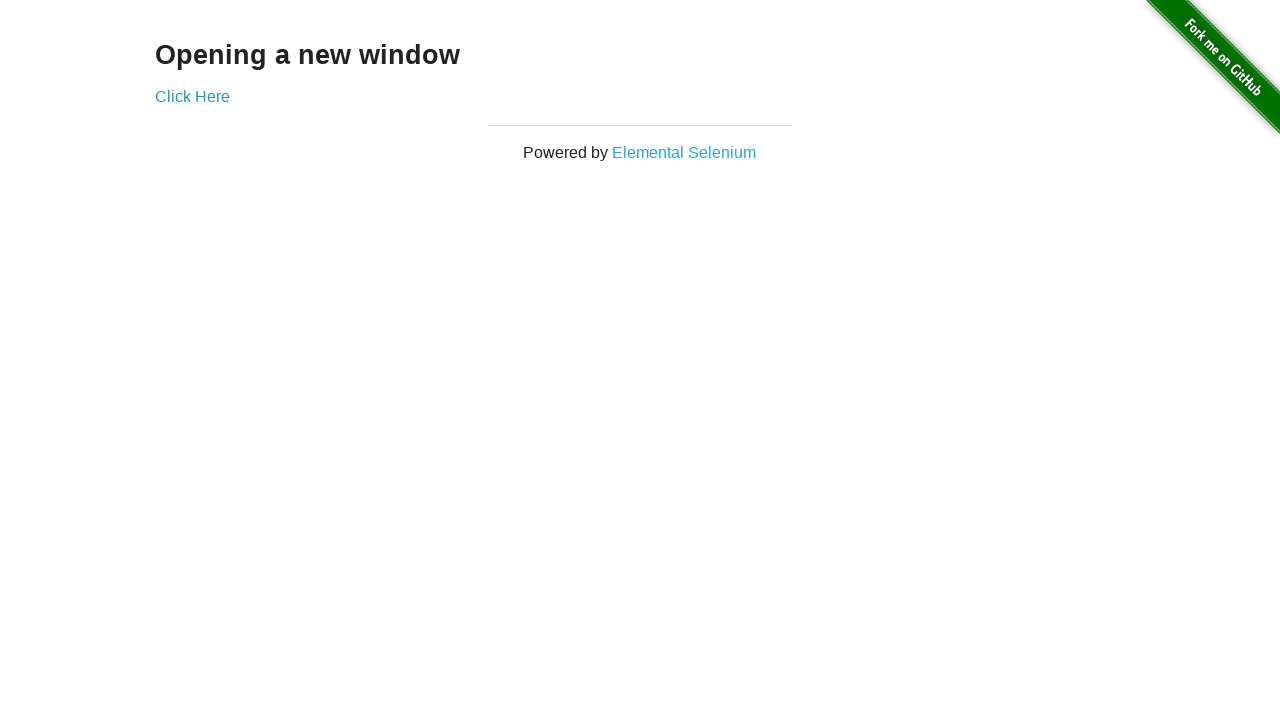